Tests mouse hover functionality by hovering over user avatars and clicking on profile links that appear on hover

Starting URL: https://the-internet.herokuapp.com/hovers

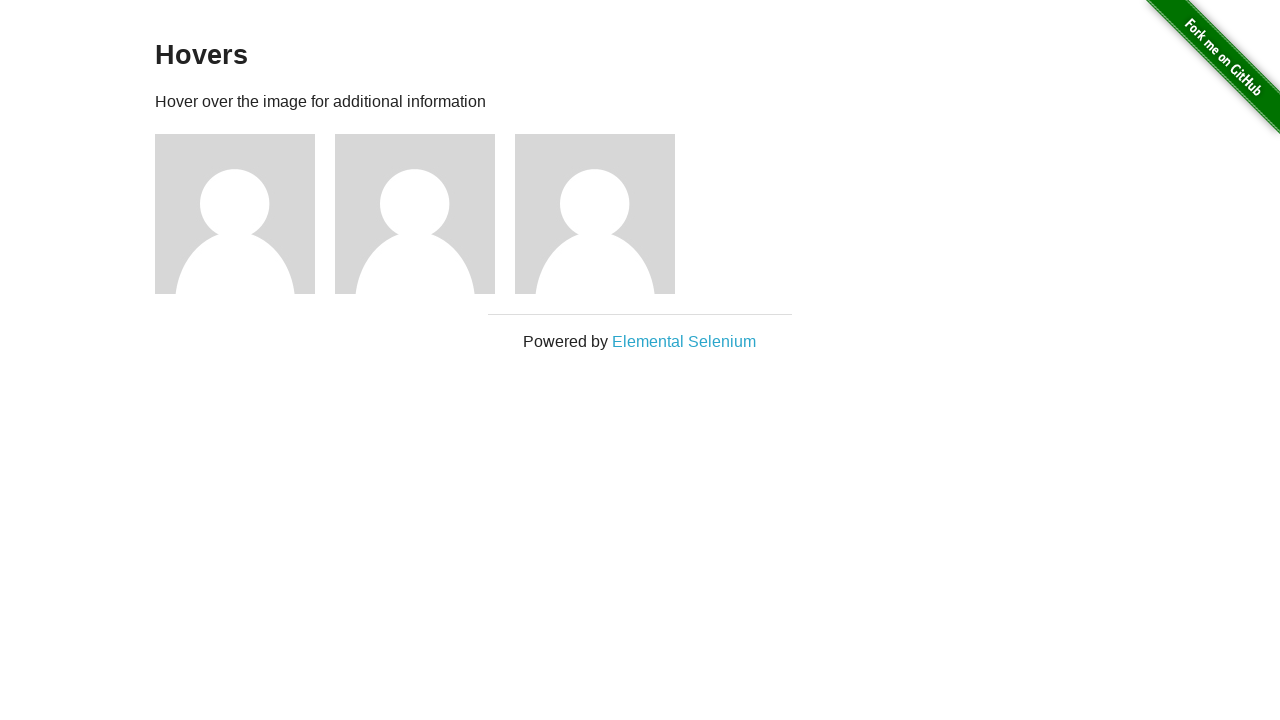

Hovered over the first user avatar at (235, 214) on xpath=//img[@alt='User Avatar'][1]
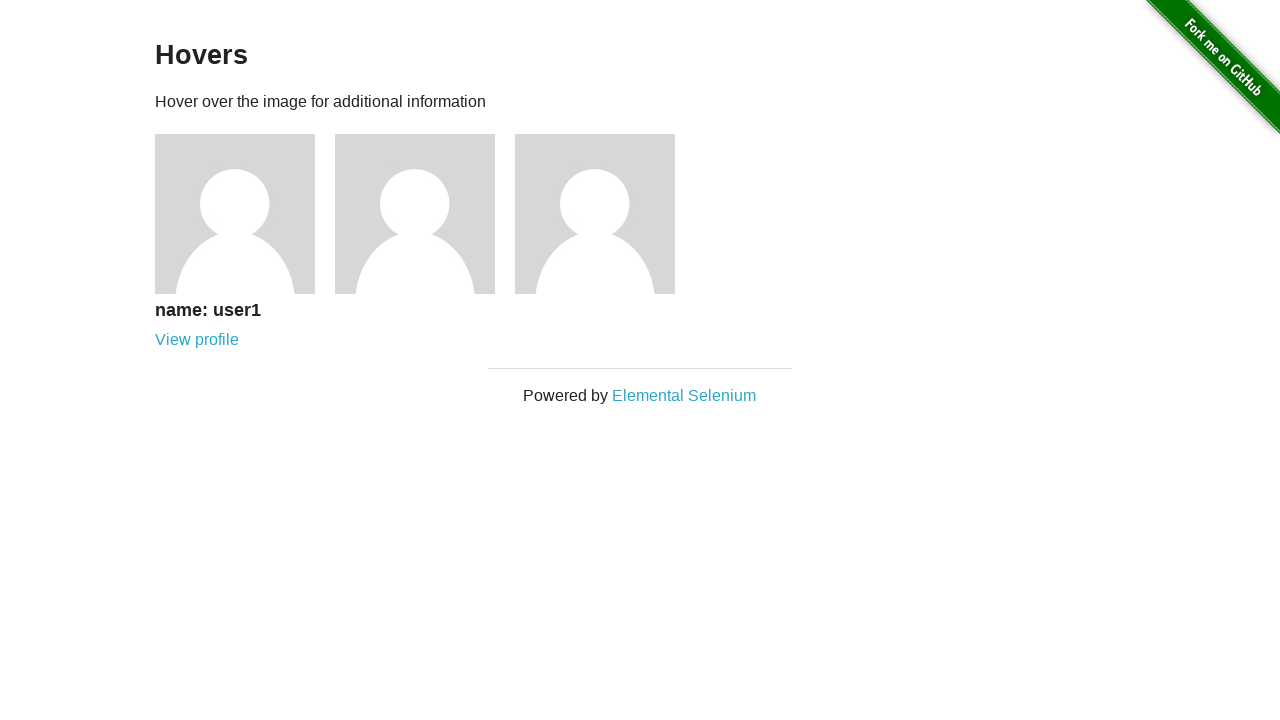

Clicked on the profile link that appeared on hover at (197, 340) on xpath=//a[@href='/users/1']
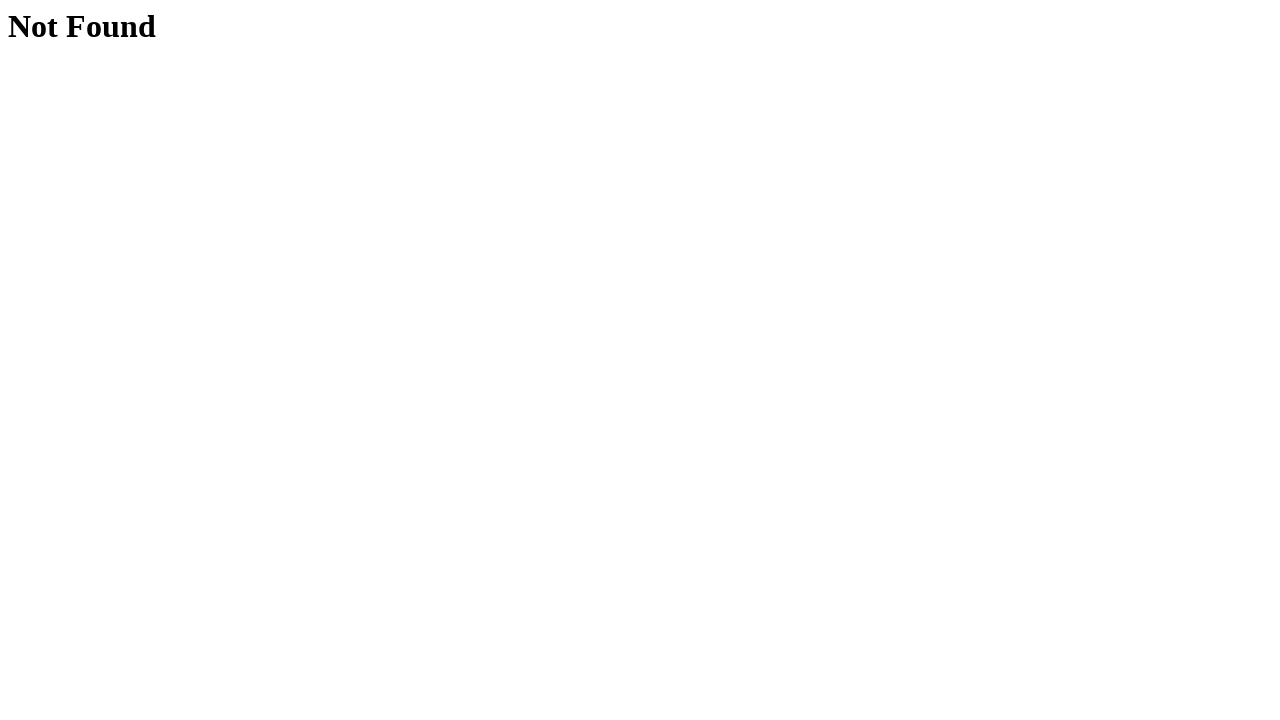

Performed a right-click action on the page body at (640, 353) on body
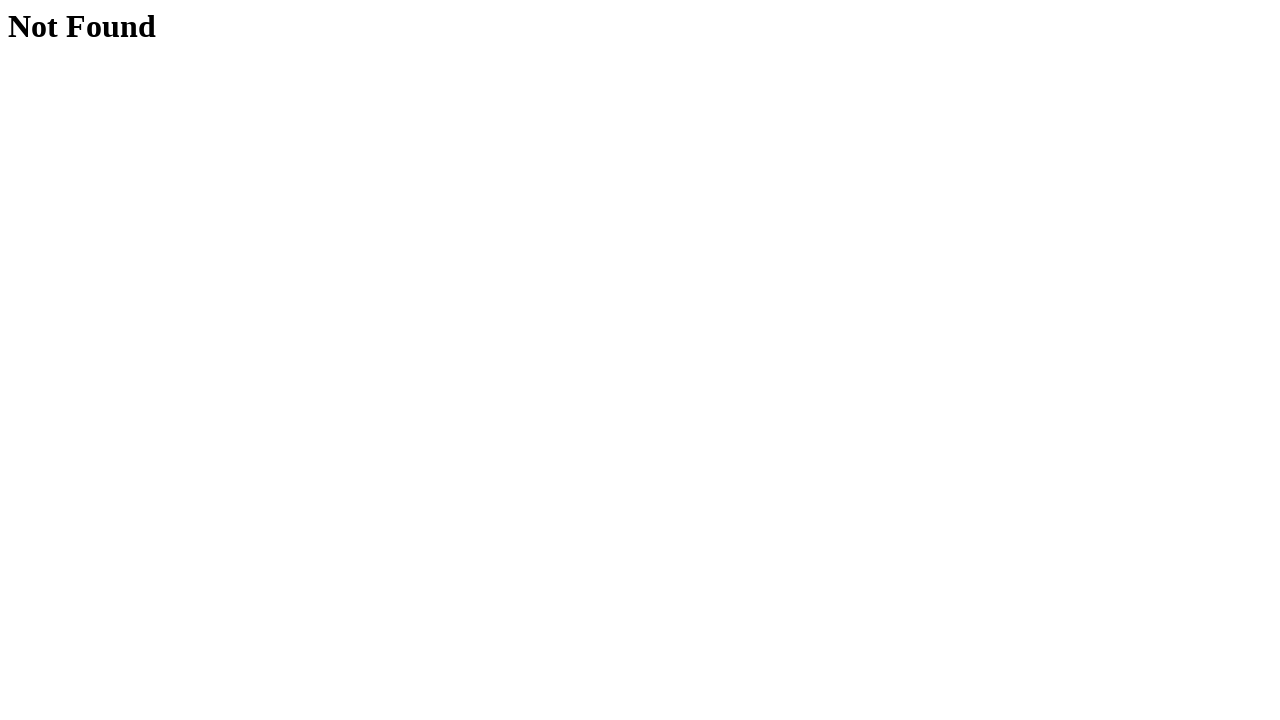

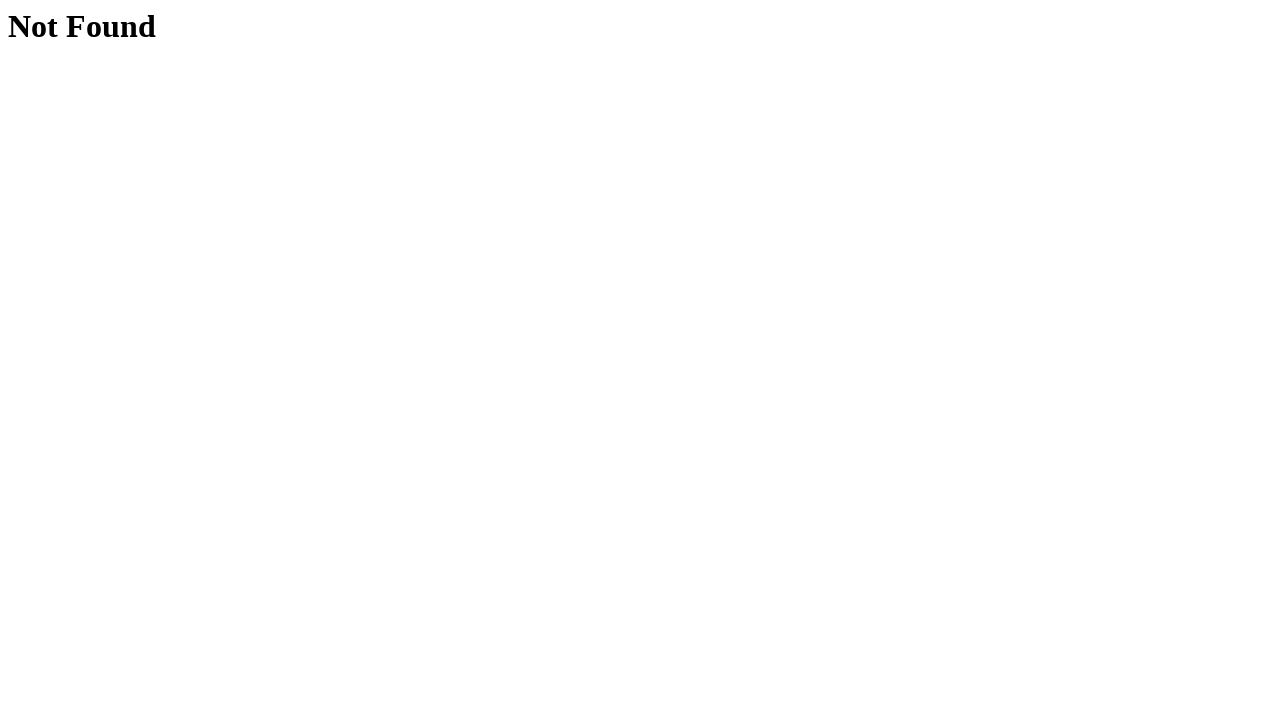